Tests JavaScript prompt dialog by clicking the Prompt button and entering text

Starting URL: https://the-internet.herokuapp.com/javascript_alerts

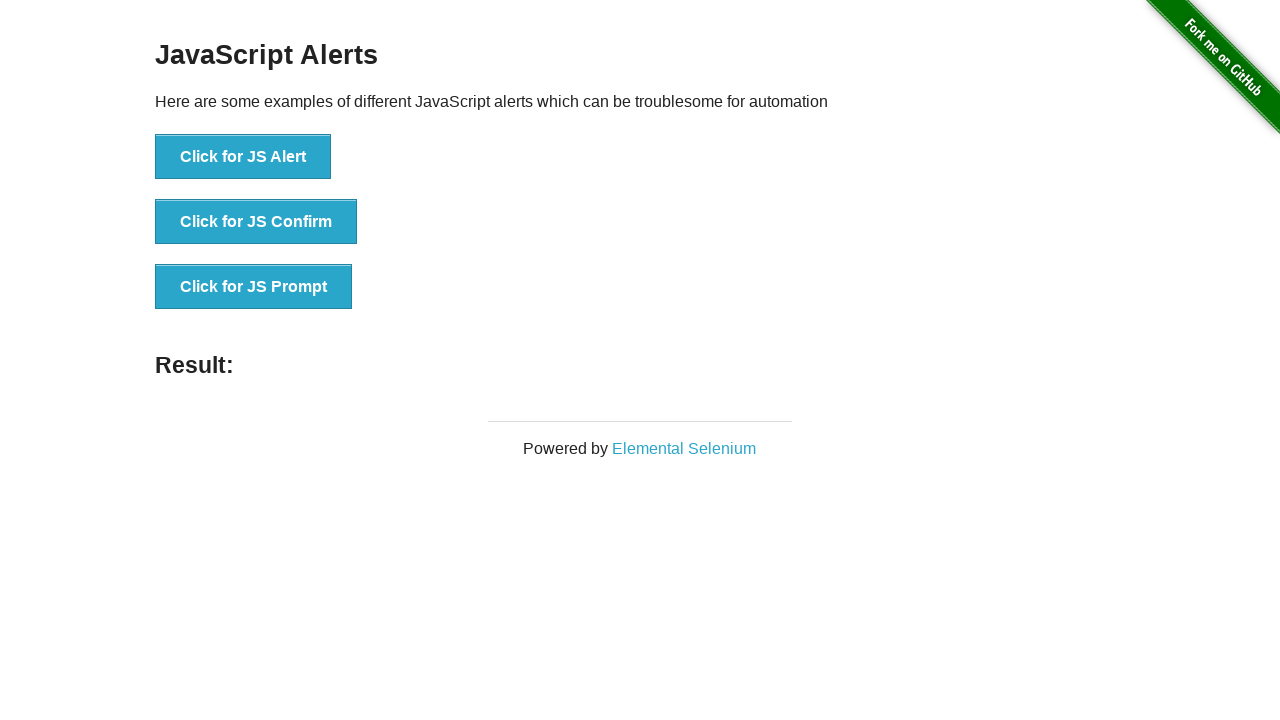

Set up dialog handler to accept prompt with 'Test message'
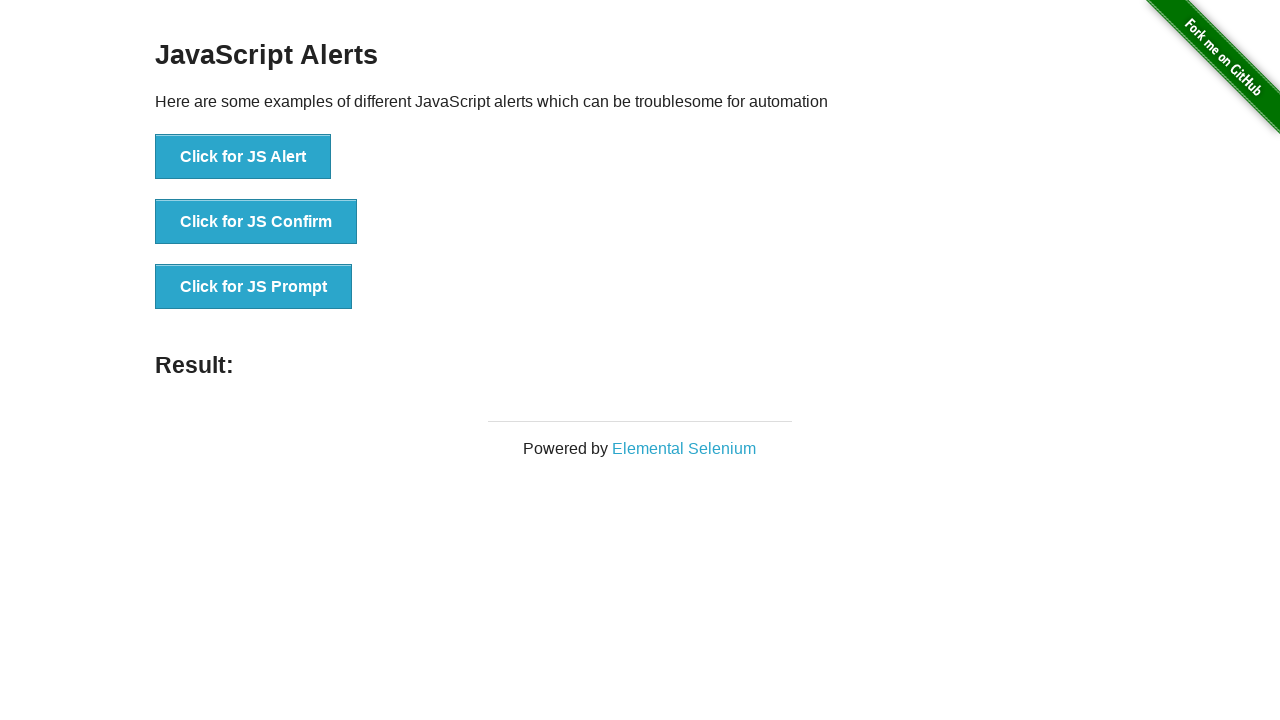

Clicked the Prompt button at (254, 287) on xpath=//button[contains(text(),'Prompt')]
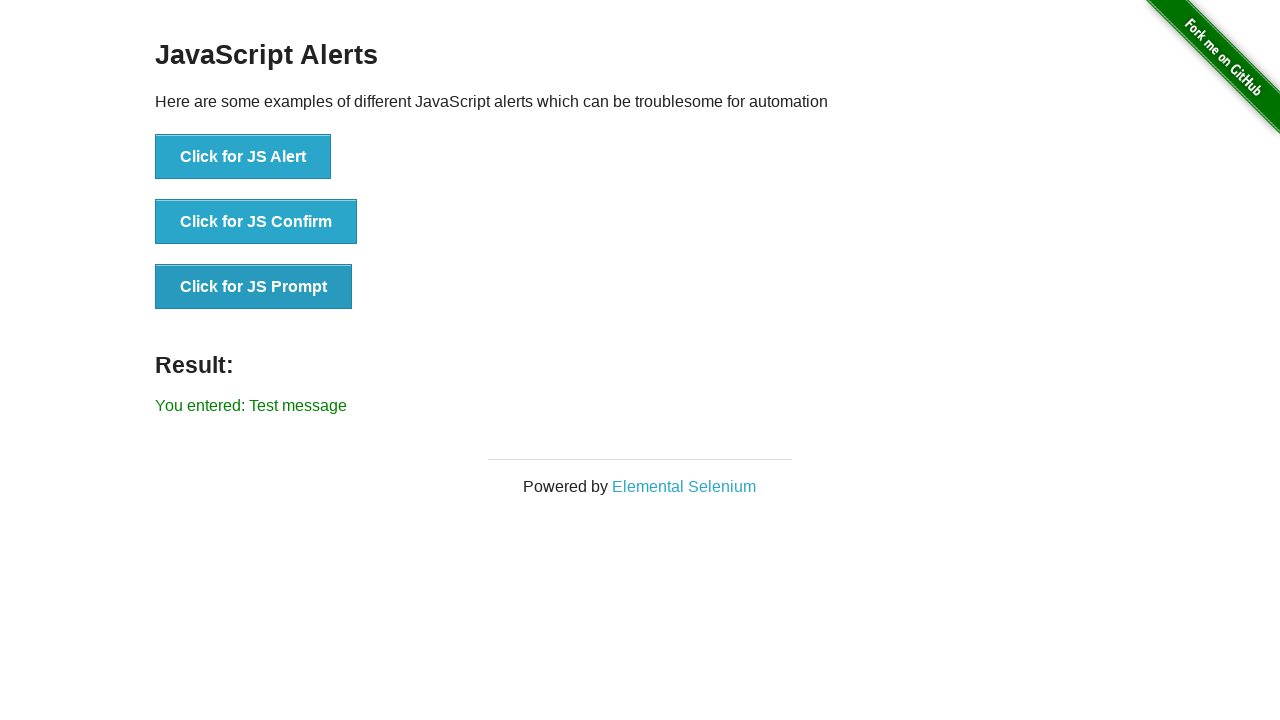

Verified result message displays 'You entered: Test message'
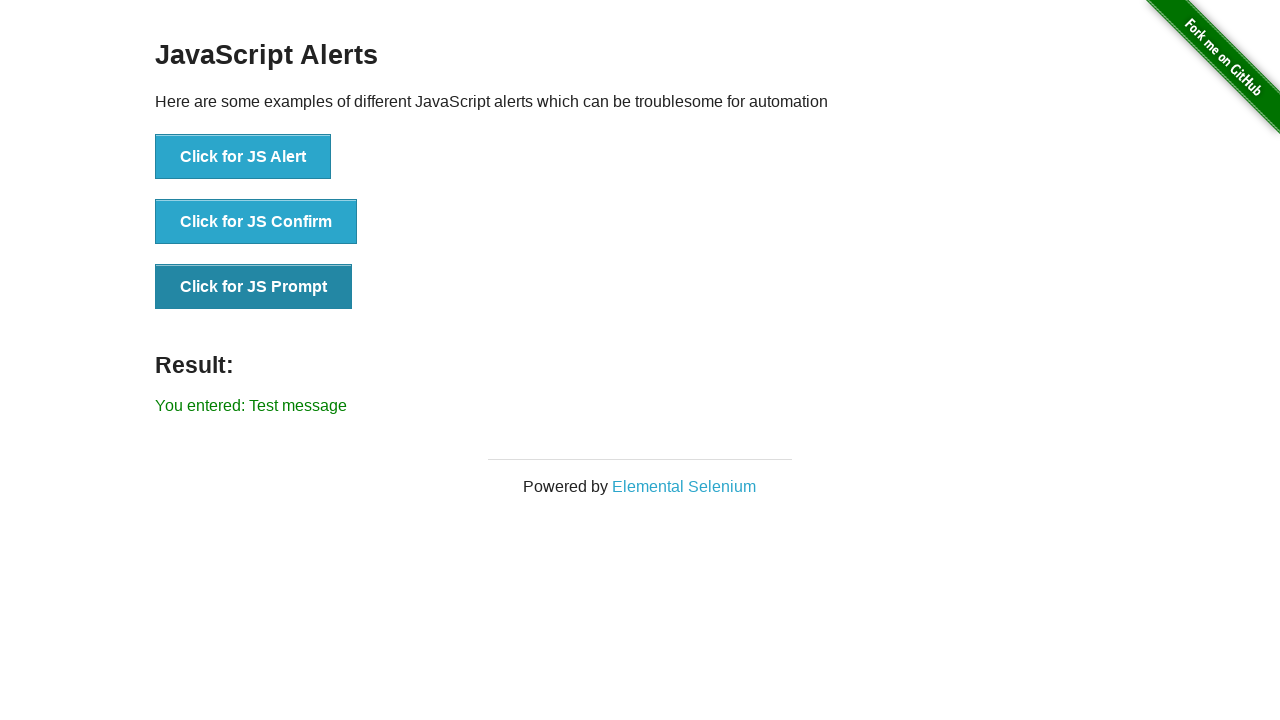

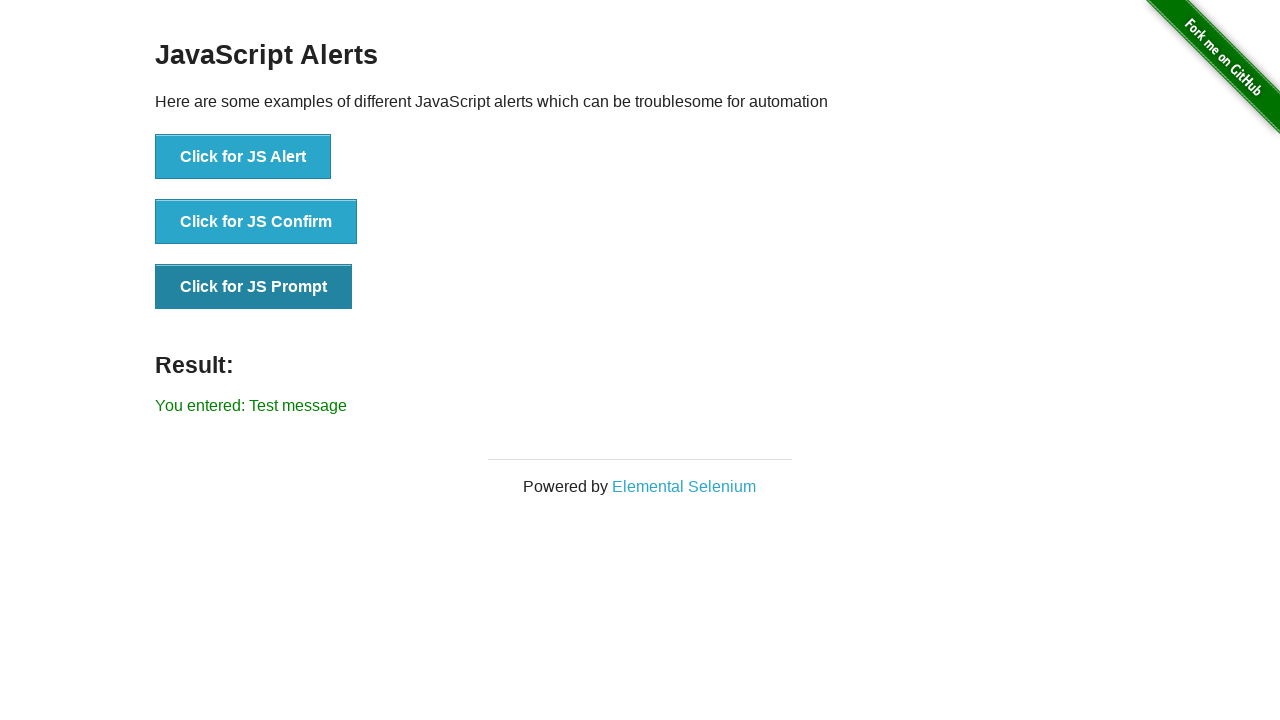